Opens Flipkart homepage and verifies the page title matches the expected value for the online shopping site.

Starting URL: https://www.flipkart.com/

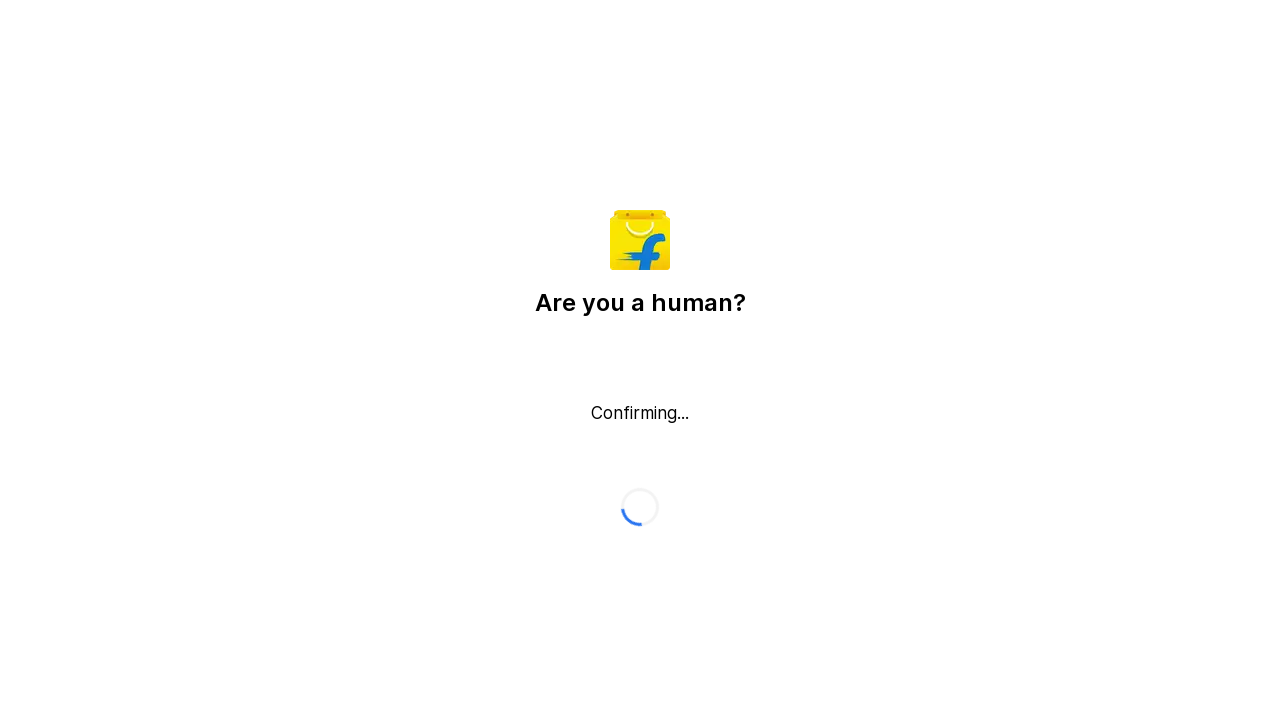

Navigated to Flipkart homepage
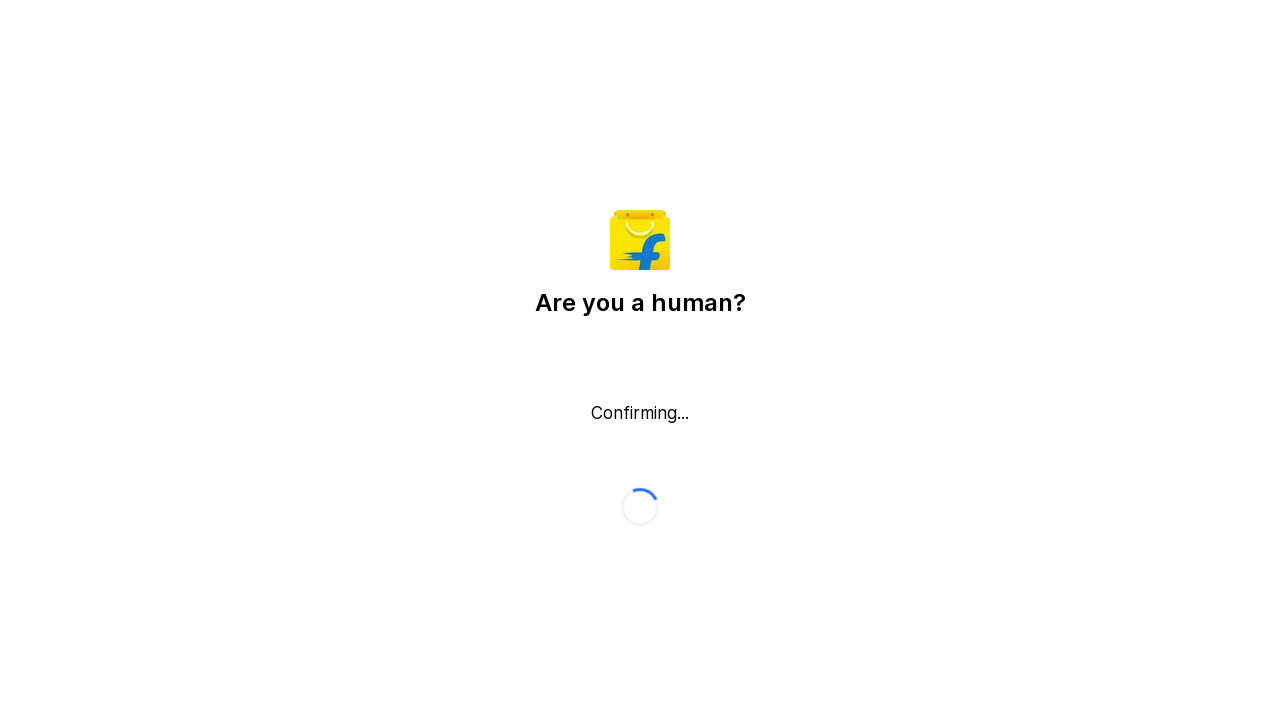

Retrieved page title from Flipkart homepage
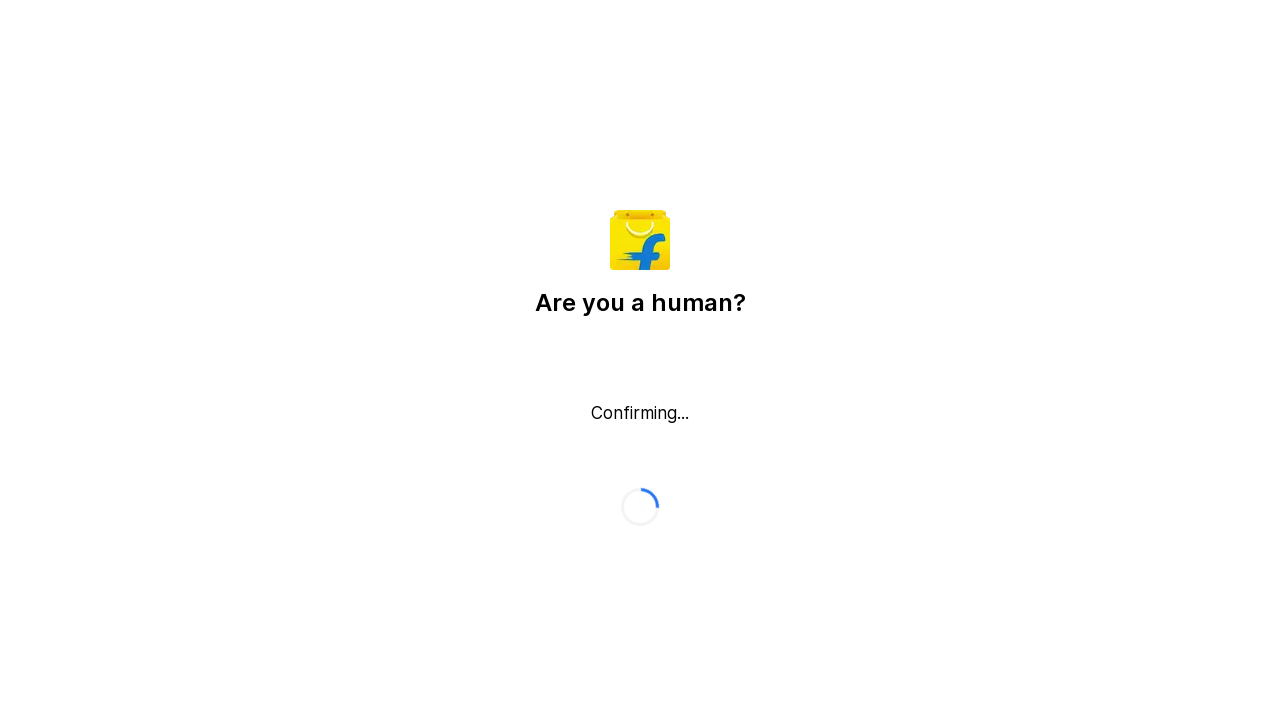

Page title verification failed - Expected: Online Shopping Site for Mobiles, Electronics, Furniture, Grocery, Lifestyle, Books & More. Best Offers!, Got: Flipkart reCAPTCHA
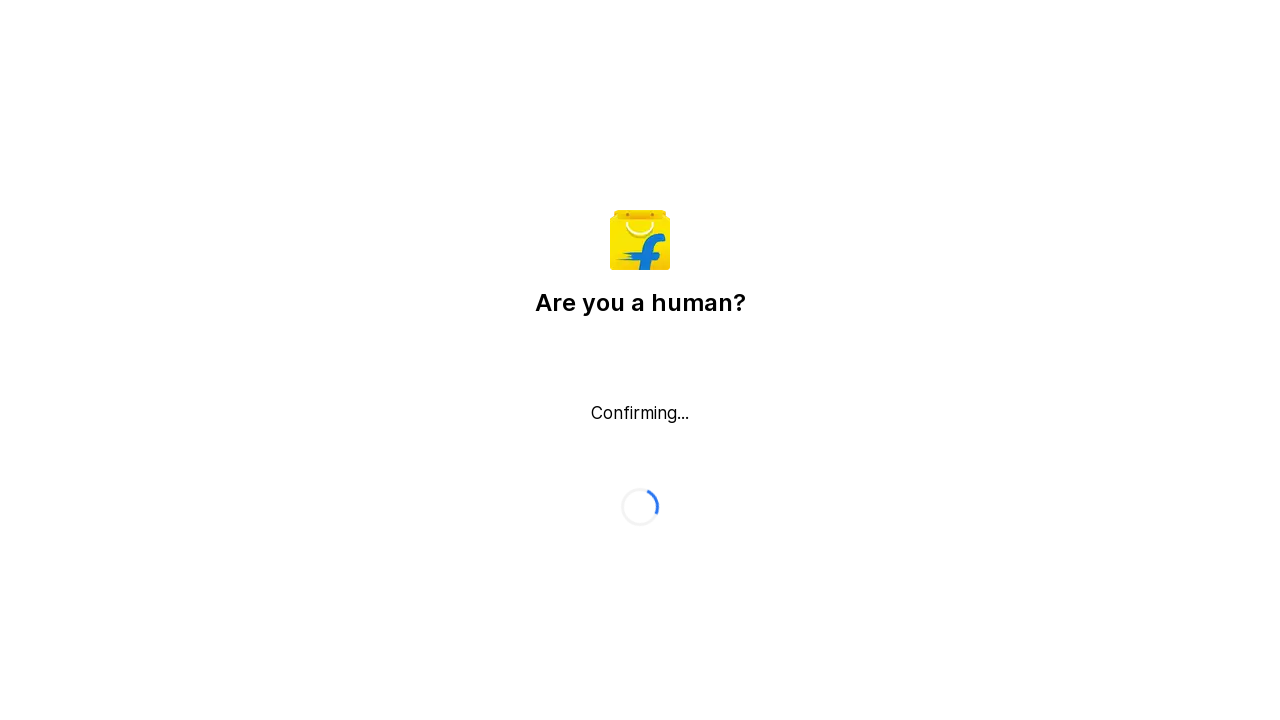

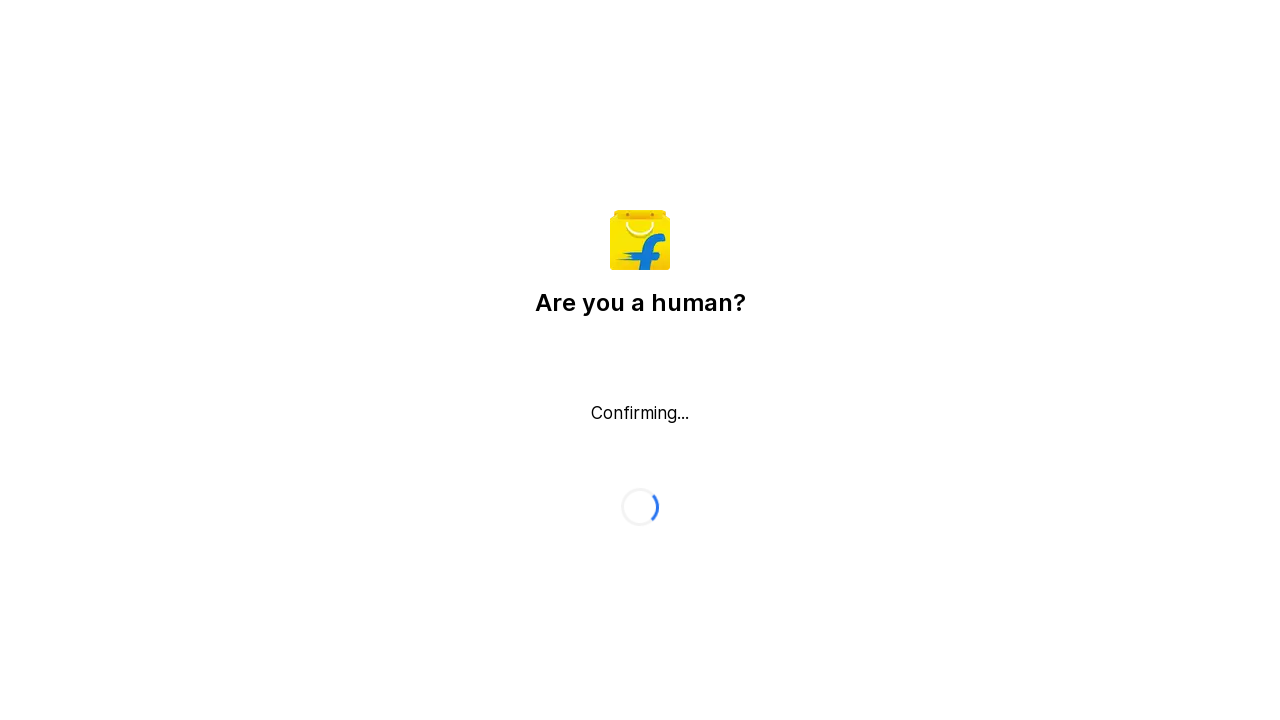